Opens the homepage and verifies the page title and header text are displayed correctly

Starting URL: https://fju-benwu.github.io/agile2025/intro

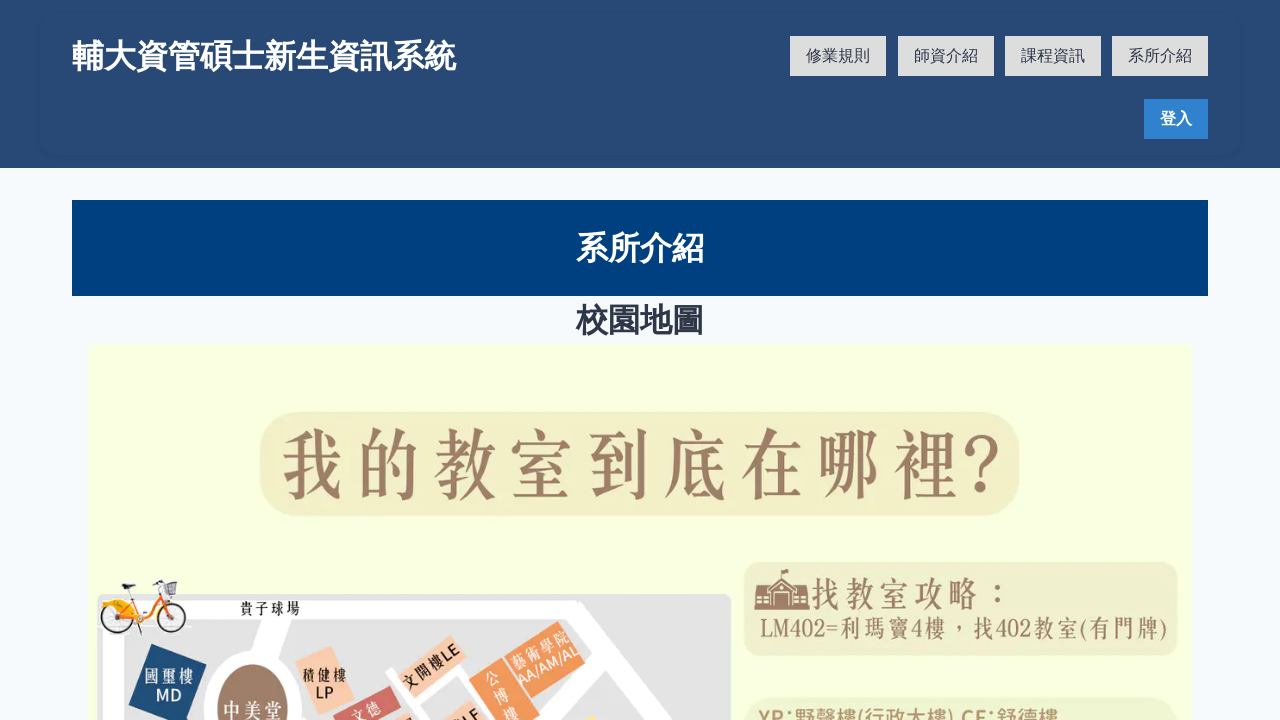

Navigated to homepage
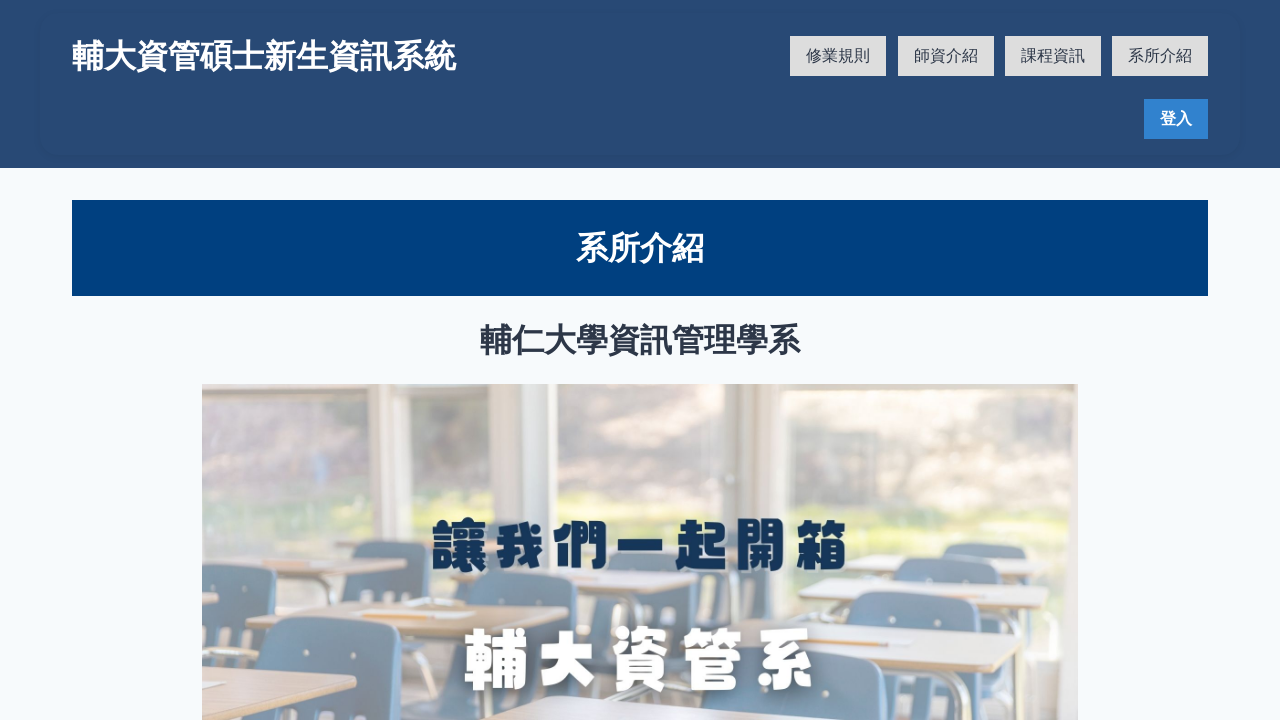

Verified page title is '輔大資管碩士新生資訊系統'
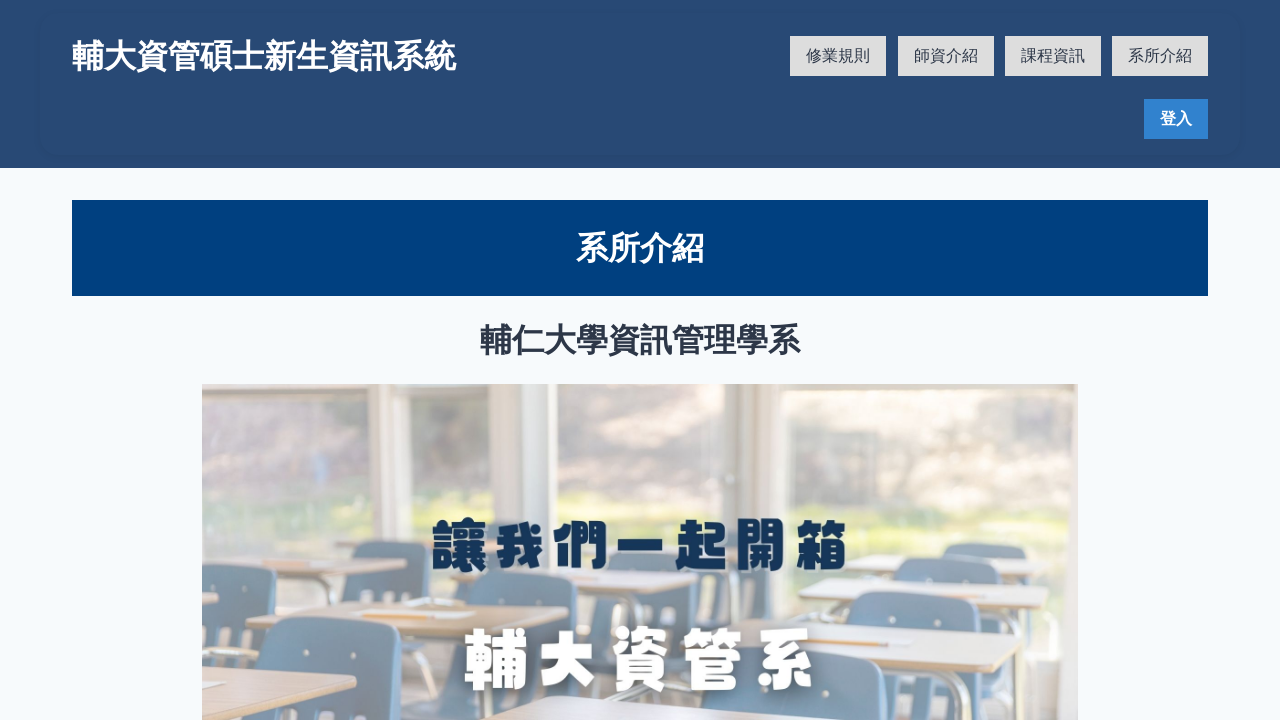

Verified header text is '系所介紹'
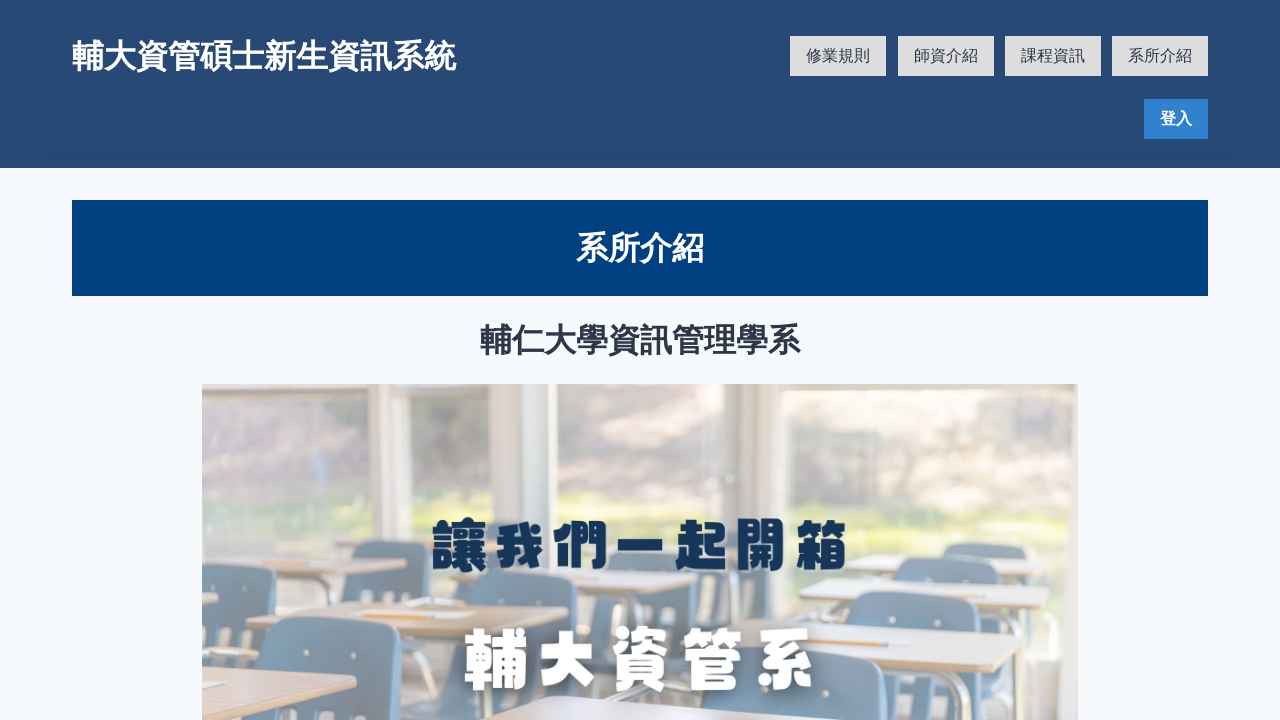

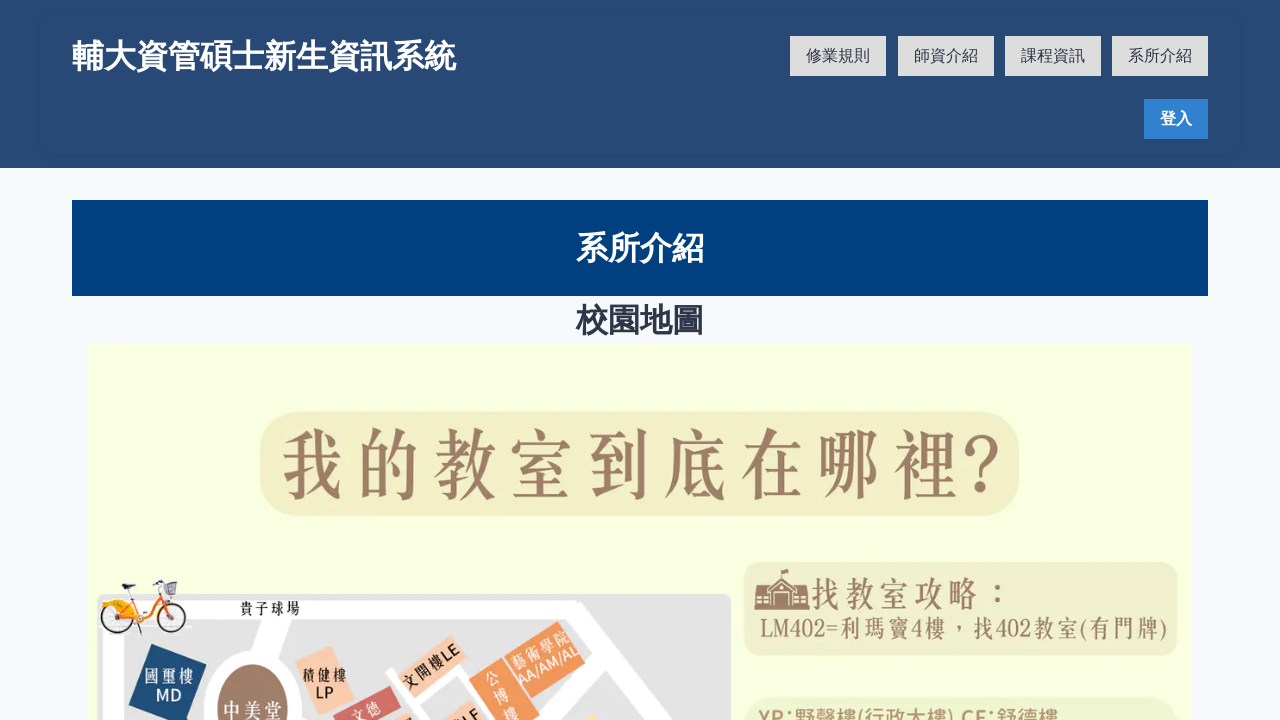